Navigates to Rahul Shetty Academy website and verifies the page loads by checking the title

Starting URL: https://rahulshettyacademy.com

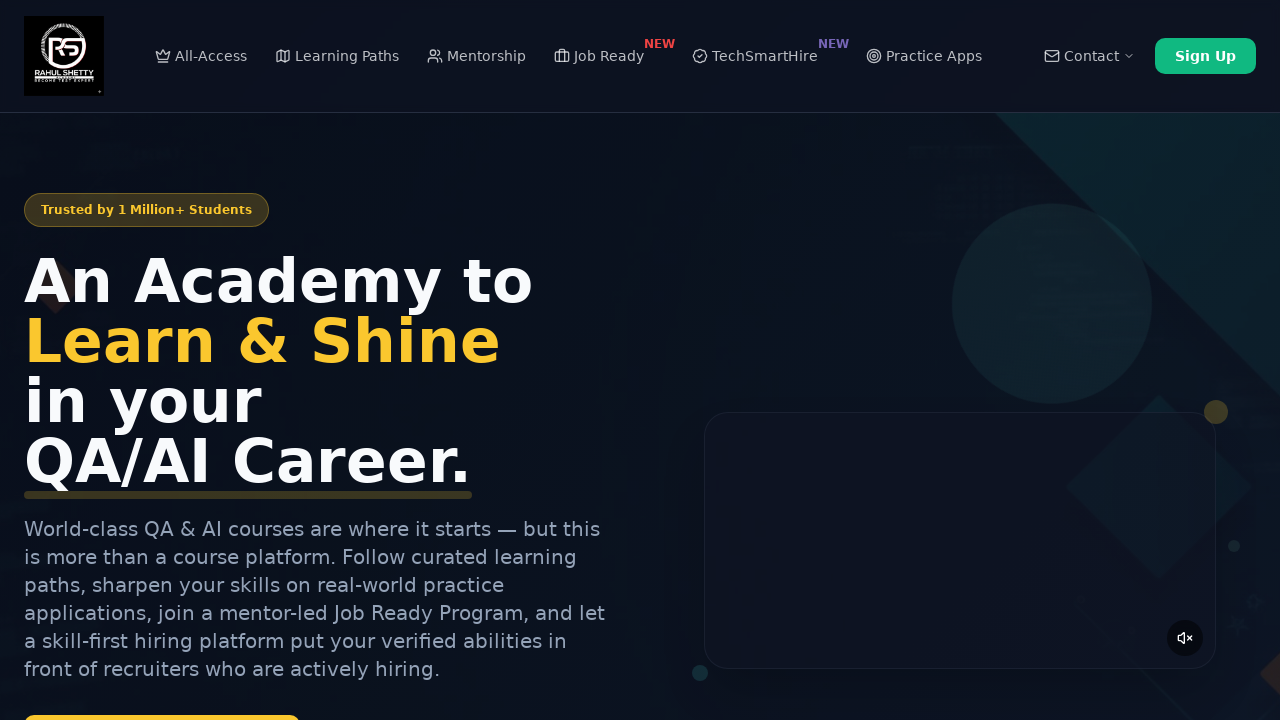

Retrieved page title to verify Rahul Shetty Academy website loaded
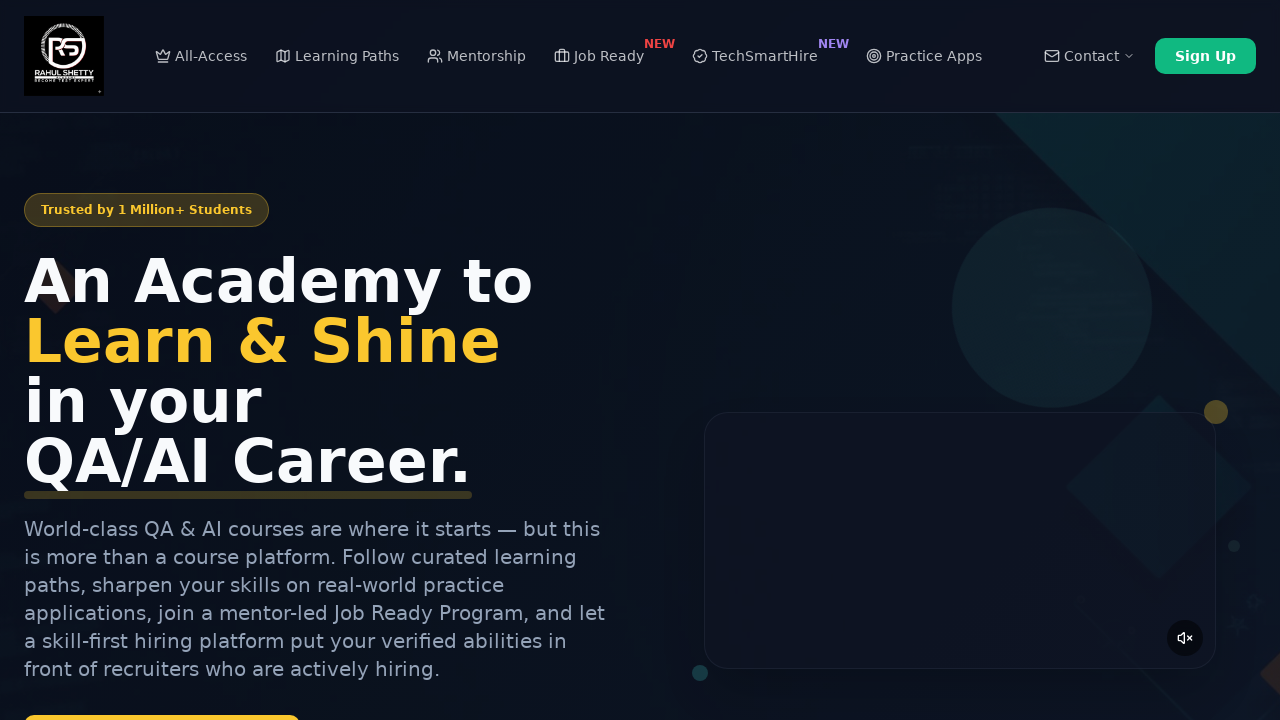

Printed page title
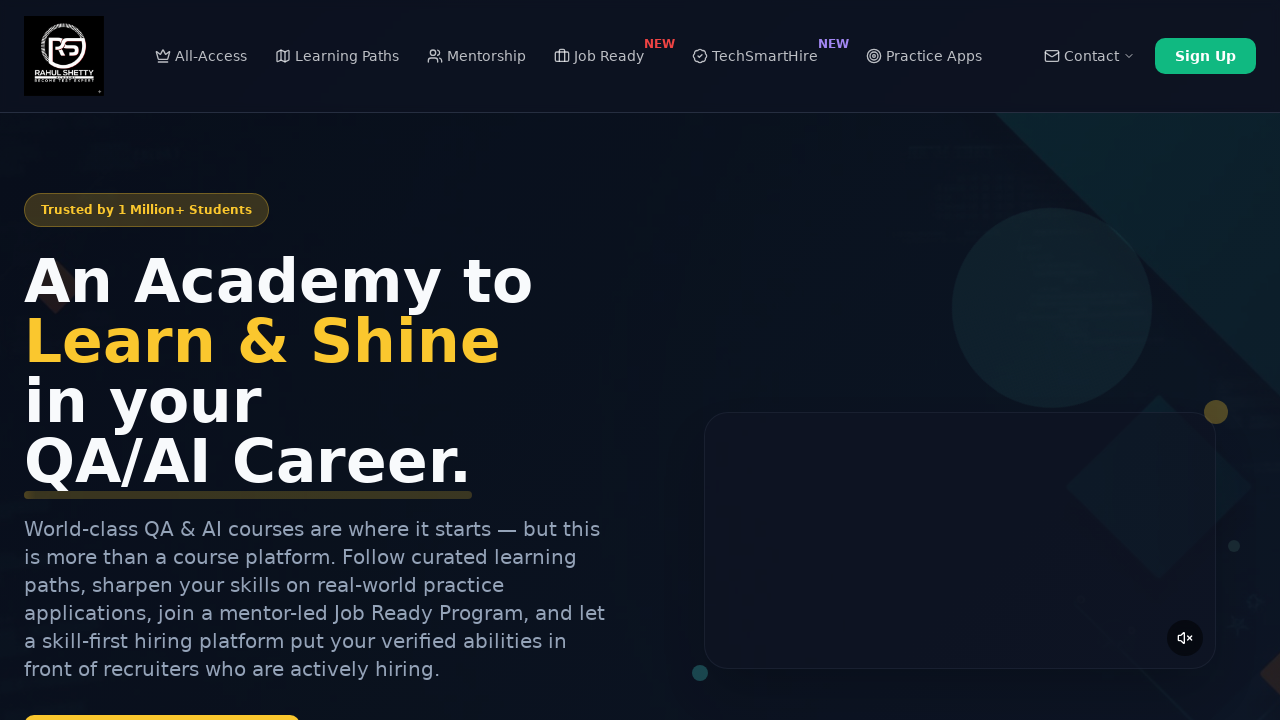

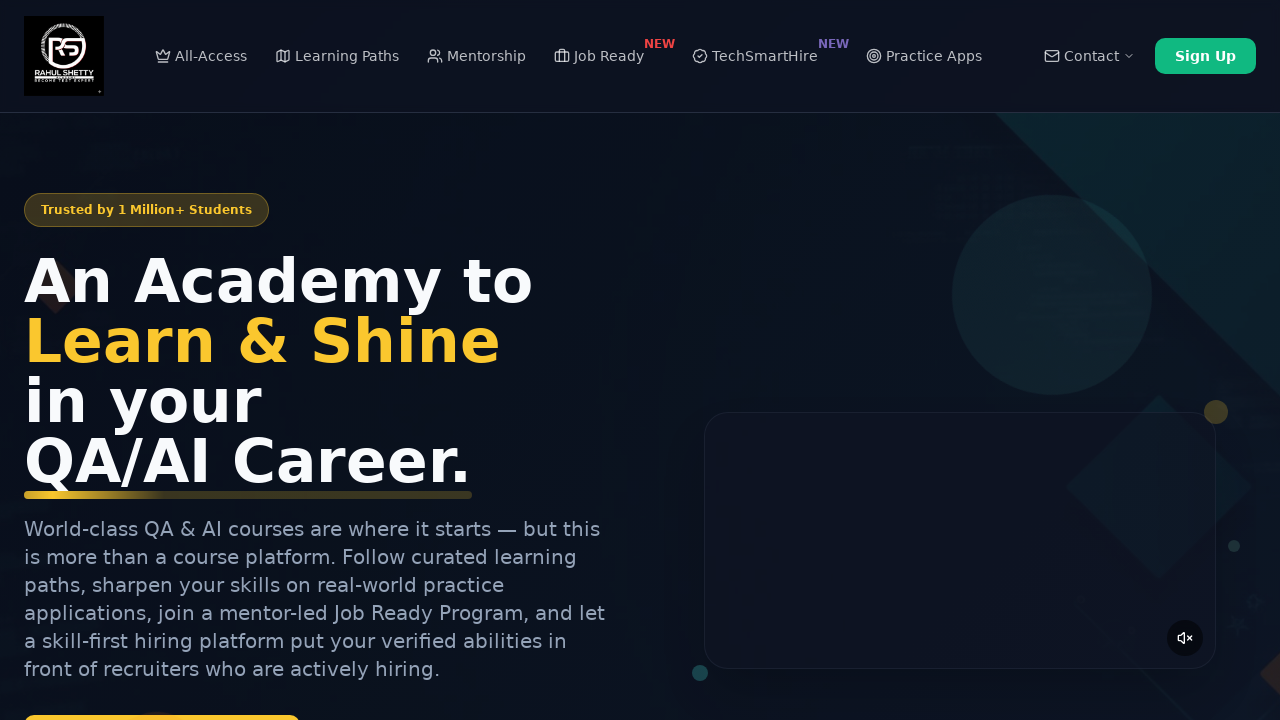